Tests that new todo items are appended to the bottom of the list and the counter displays correctly

Starting URL: https://demo.playwright.dev/todomvc/

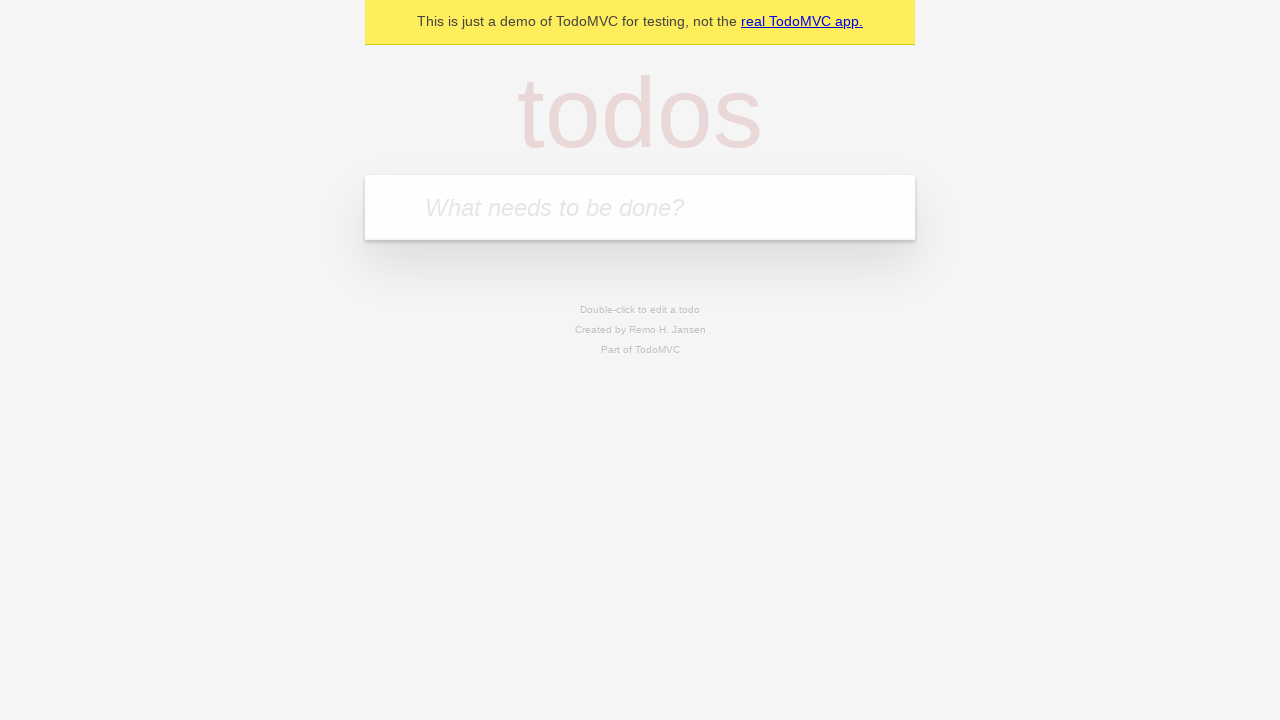

Located the todo input field
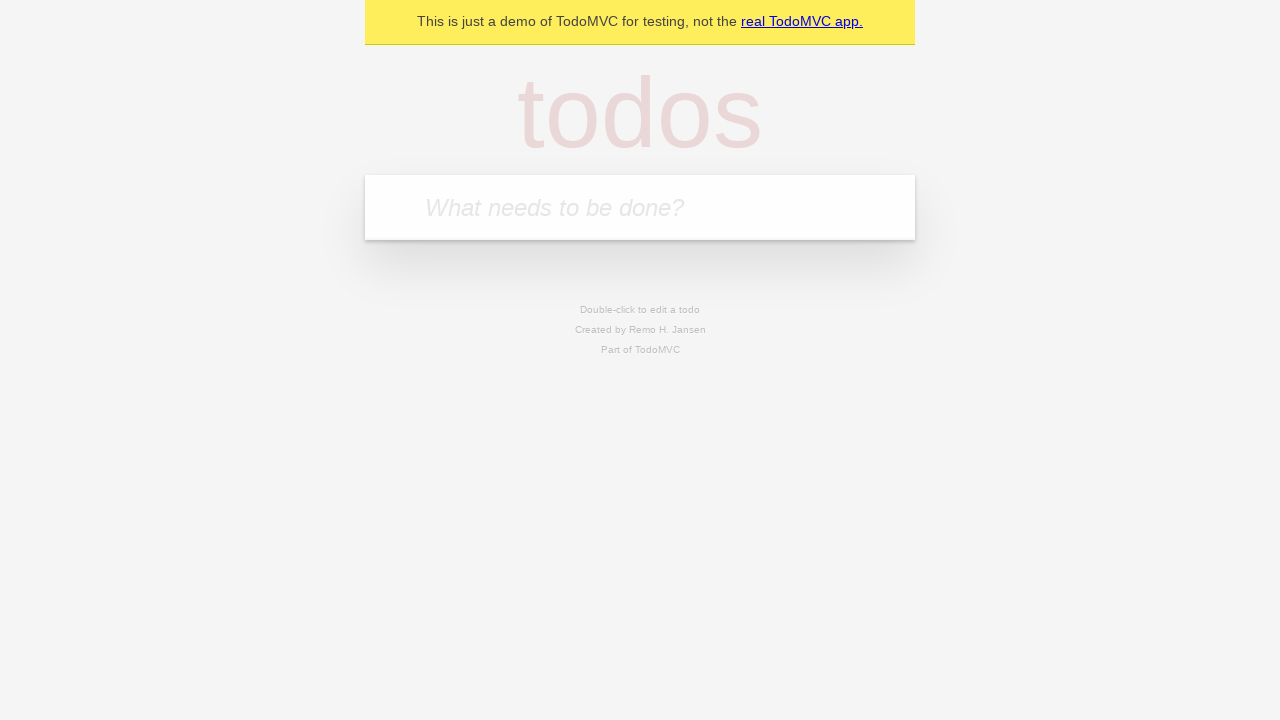

Filled first todo item: 'buy some cheese' on internal:attr=[placeholder="What needs to be done?"i]
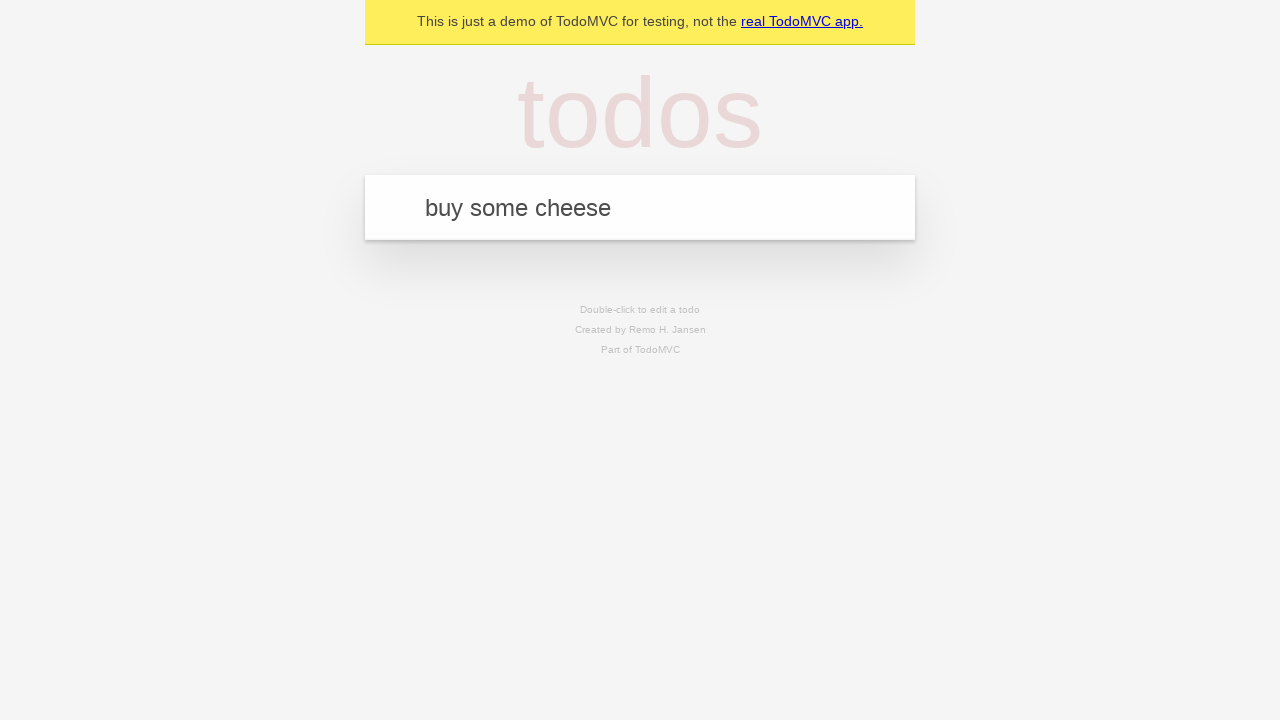

Pressed Enter to add first todo item on internal:attr=[placeholder="What needs to be done?"i]
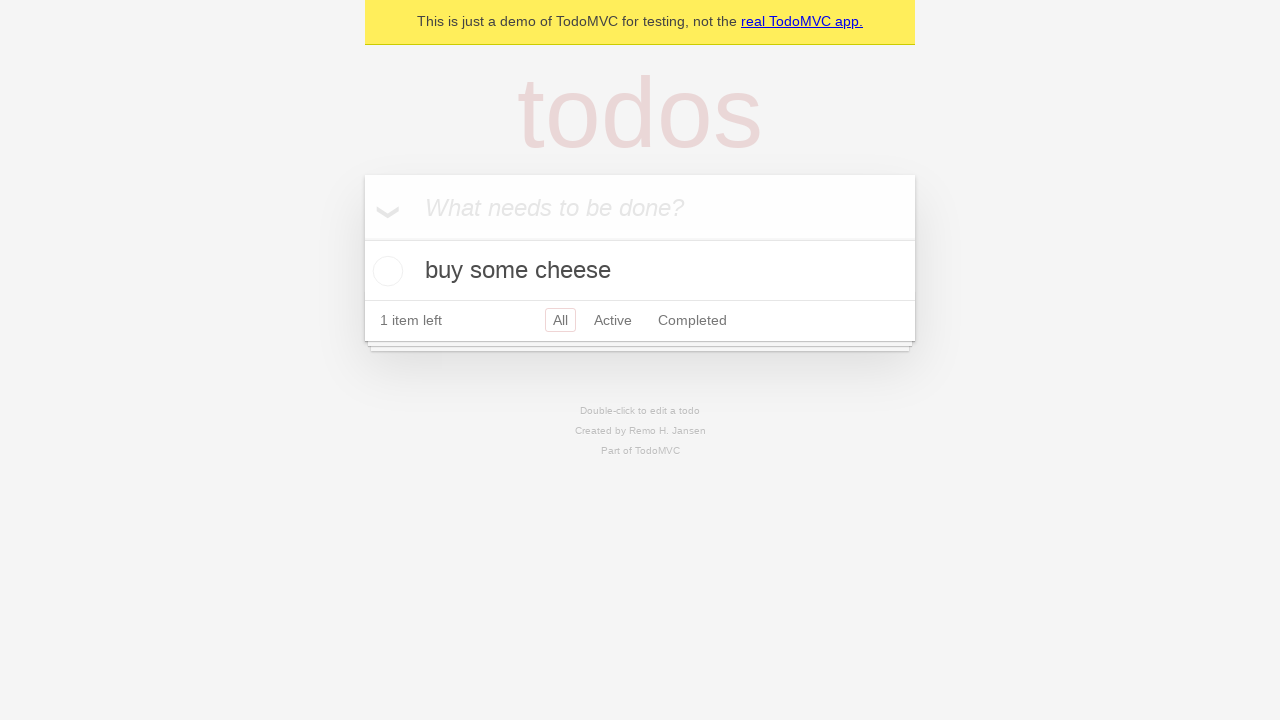

Filled second todo item: 'feed the cat' on internal:attr=[placeholder="What needs to be done?"i]
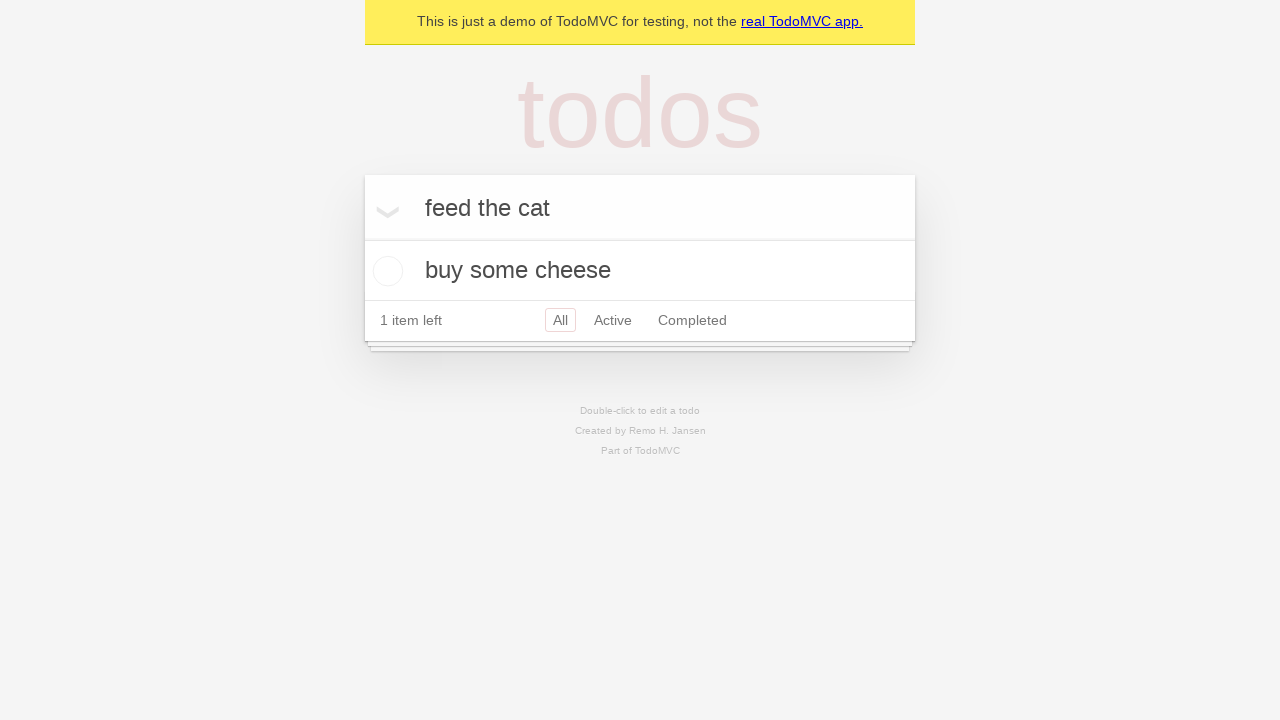

Pressed Enter to add second todo item on internal:attr=[placeholder="What needs to be done?"i]
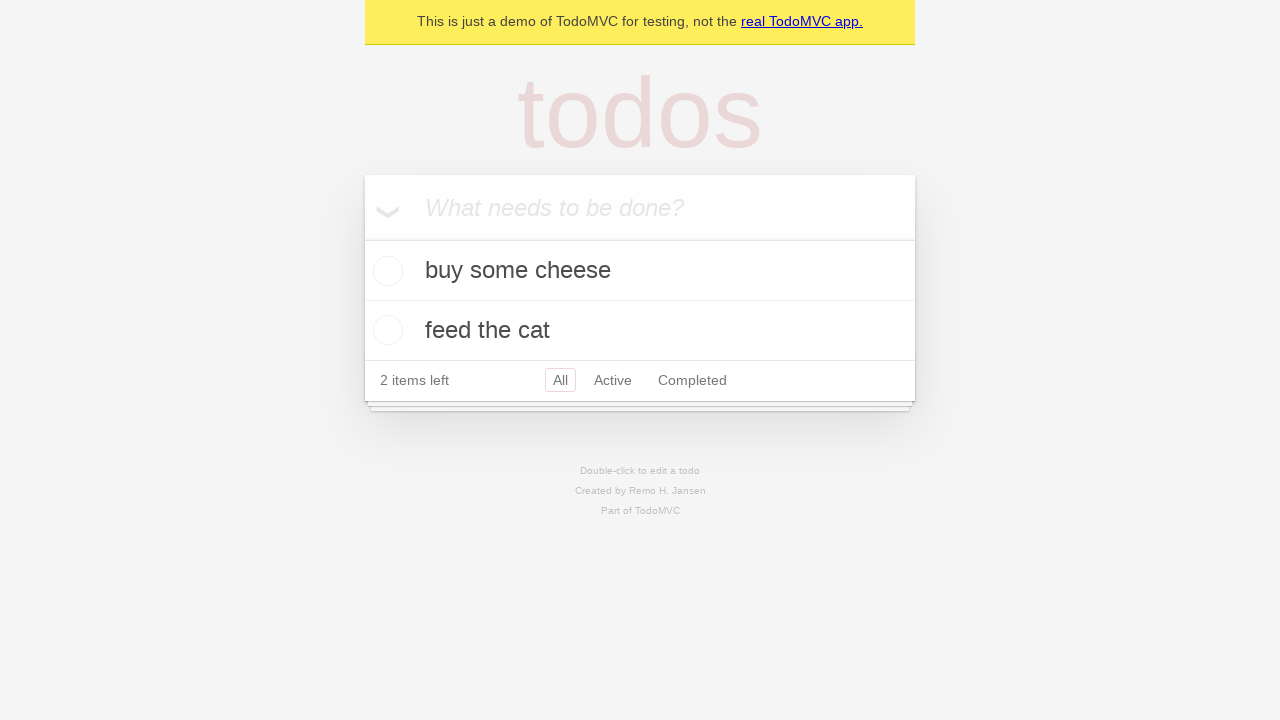

Filled third todo item: 'book a doctors appointment' on internal:attr=[placeholder="What needs to be done?"i]
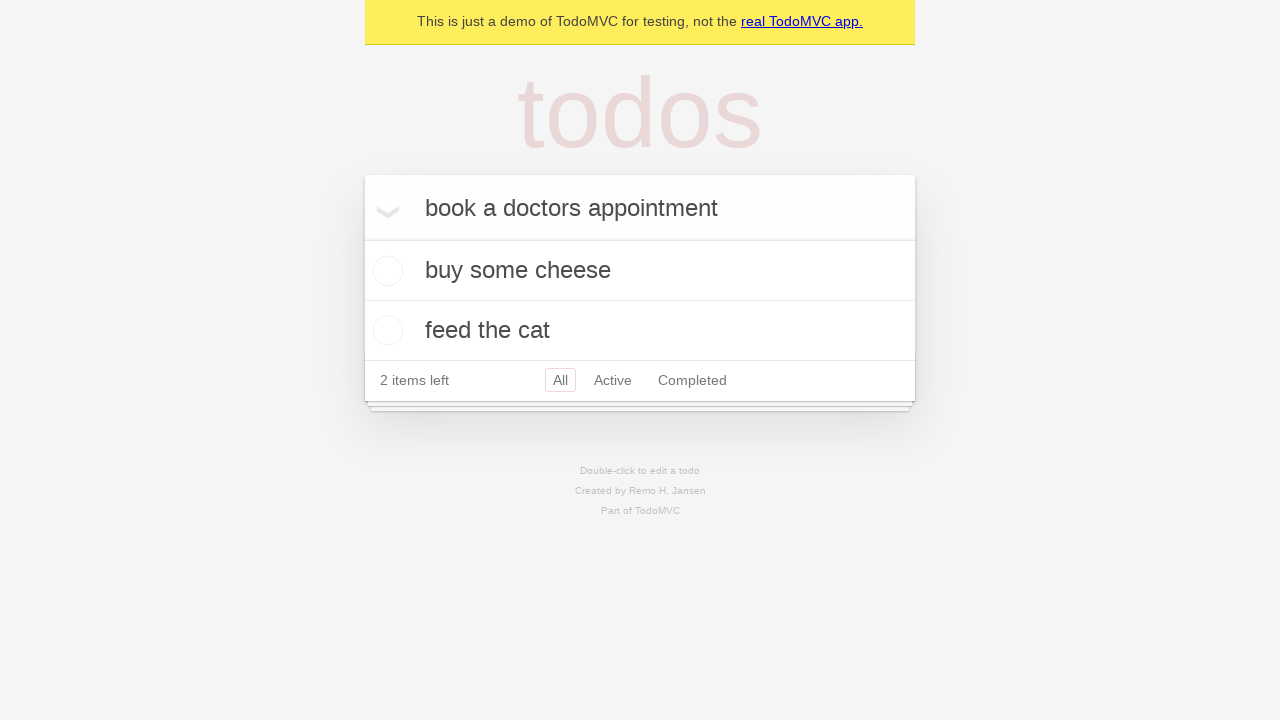

Pressed Enter to add third todo item on internal:attr=[placeholder="What needs to be done?"i]
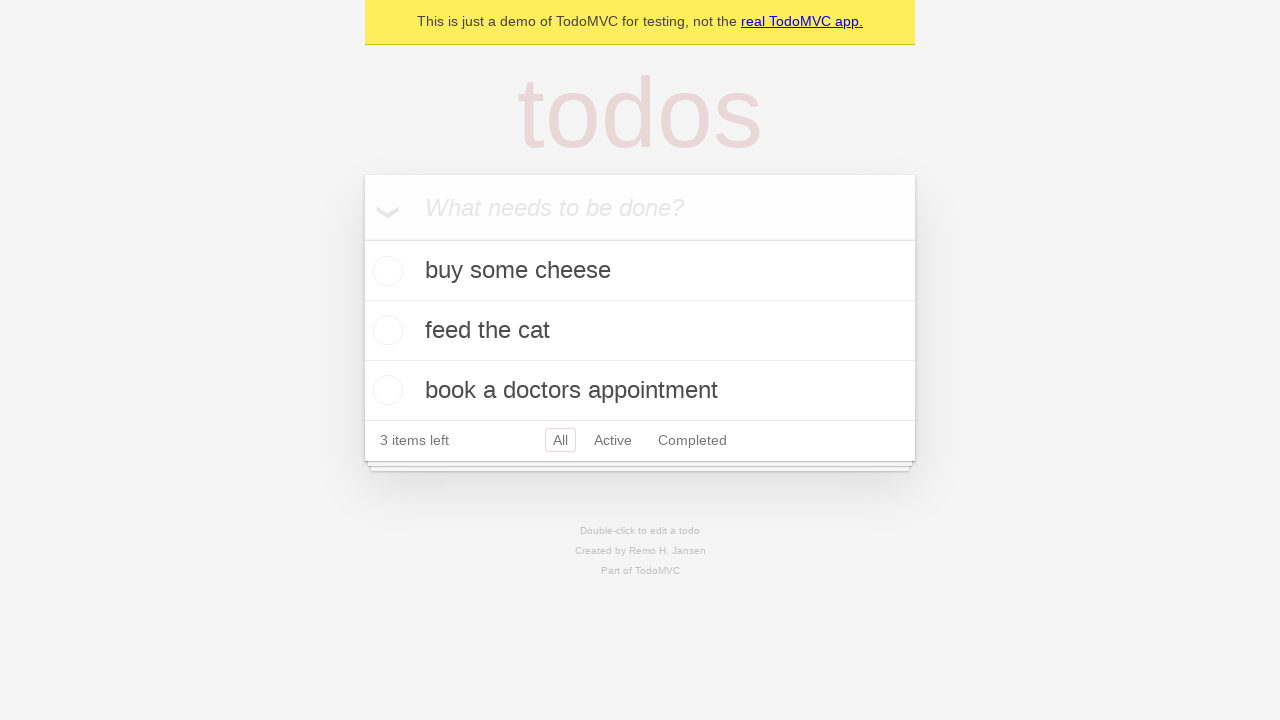

Verified counter displays '3 items left'
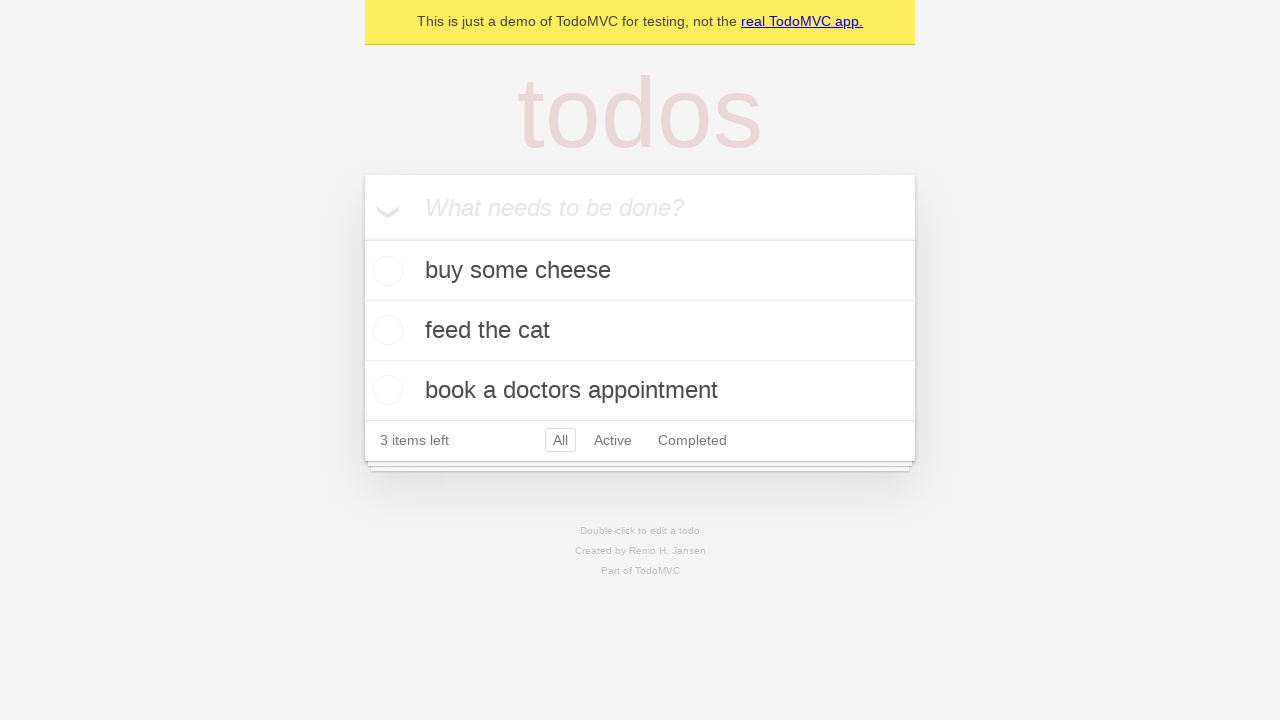

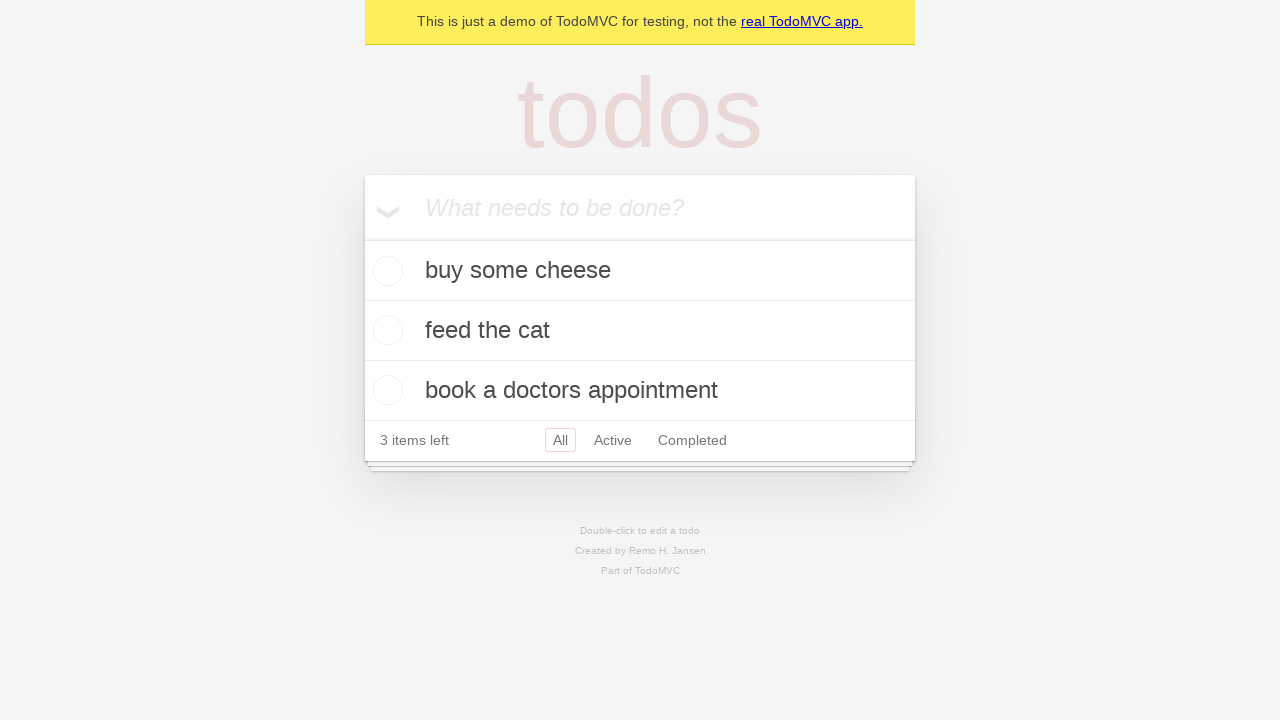